Tests dropdown menu interaction by clicking a dropdown button and then selecting a link containing "Face" text from the dropdown options.

Starting URL: https://omayo.blogspot.com

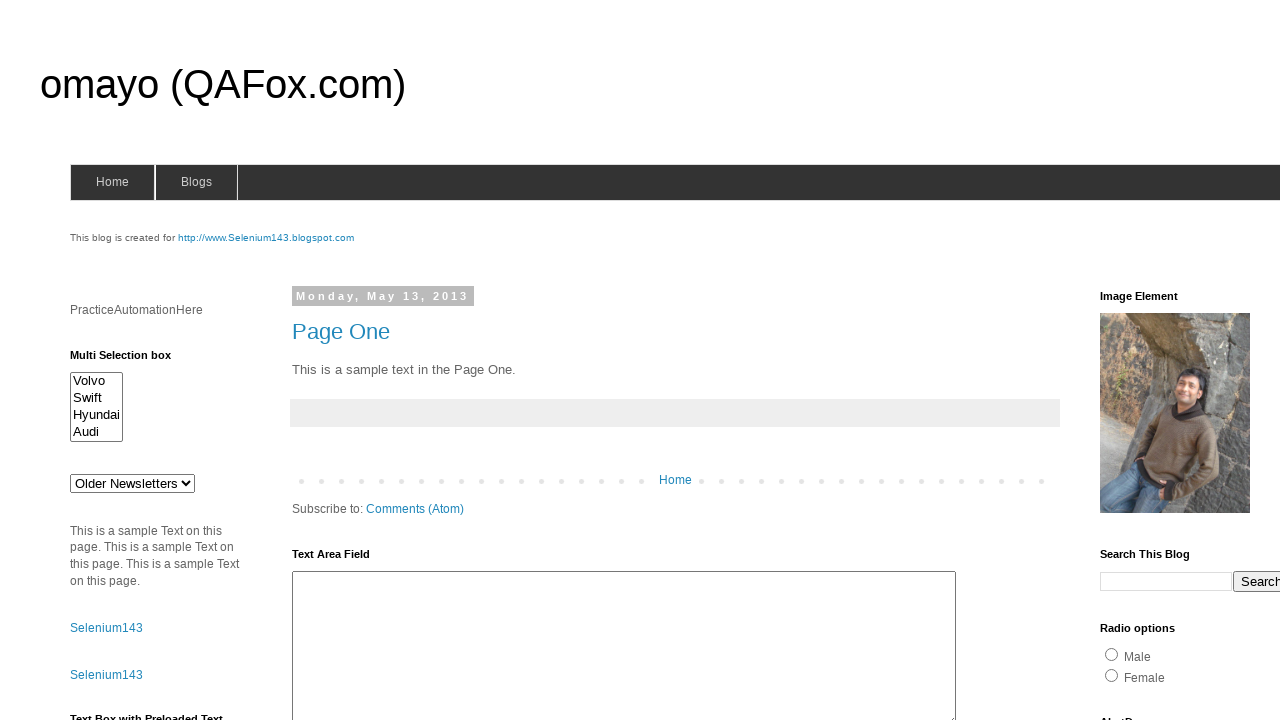

Clicked dropdown button to open menu at (1227, 360) on button.dropbtn
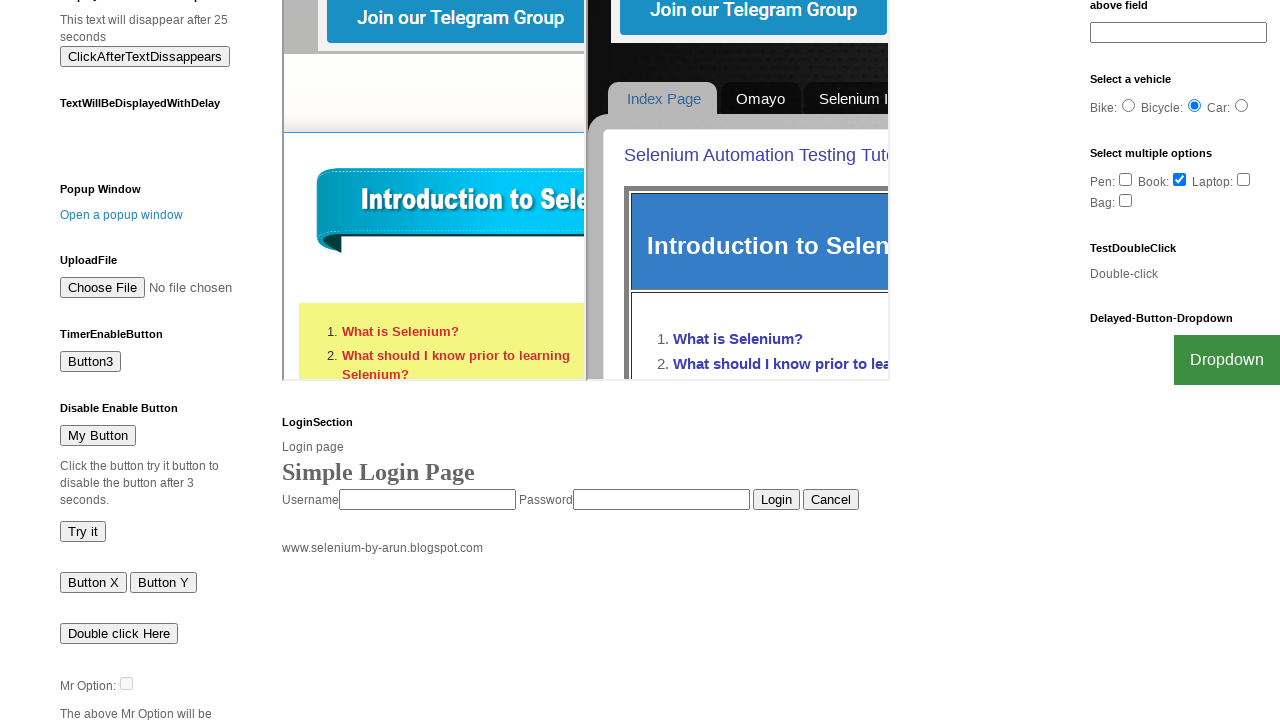

Clicked link containing 'Face' text from dropdown options at (1200, 700) on a:has-text('Face')
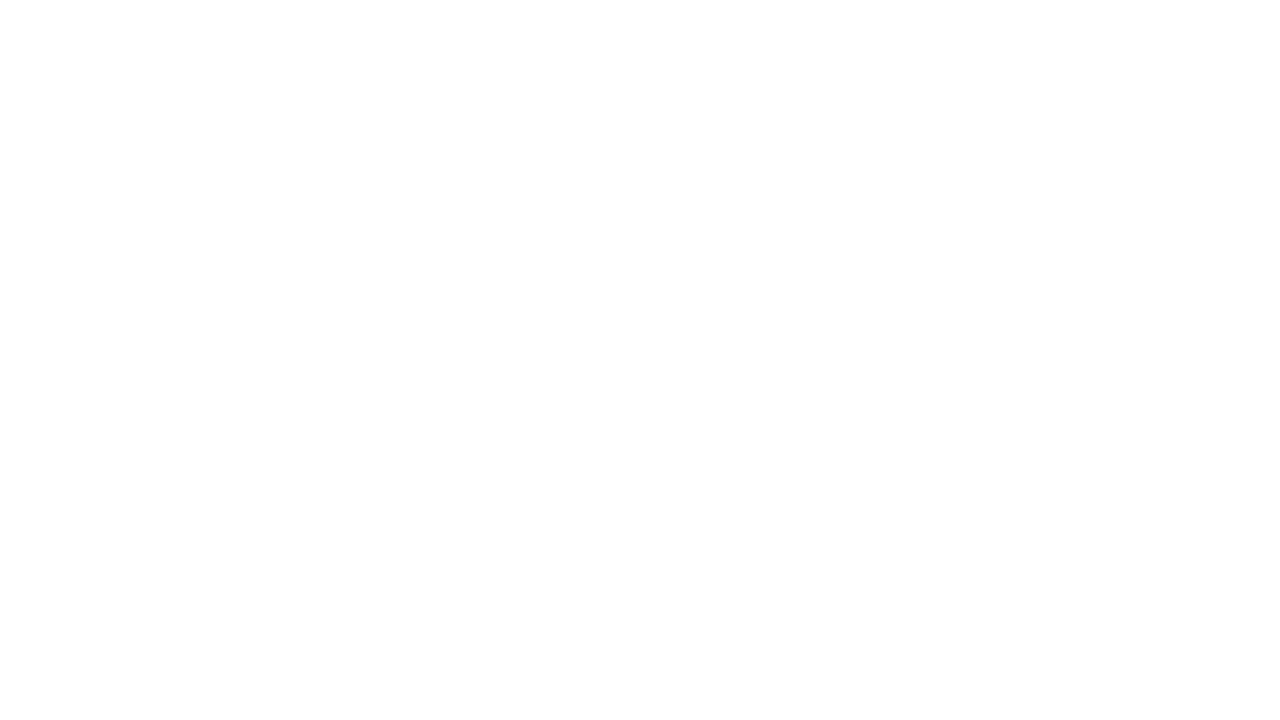

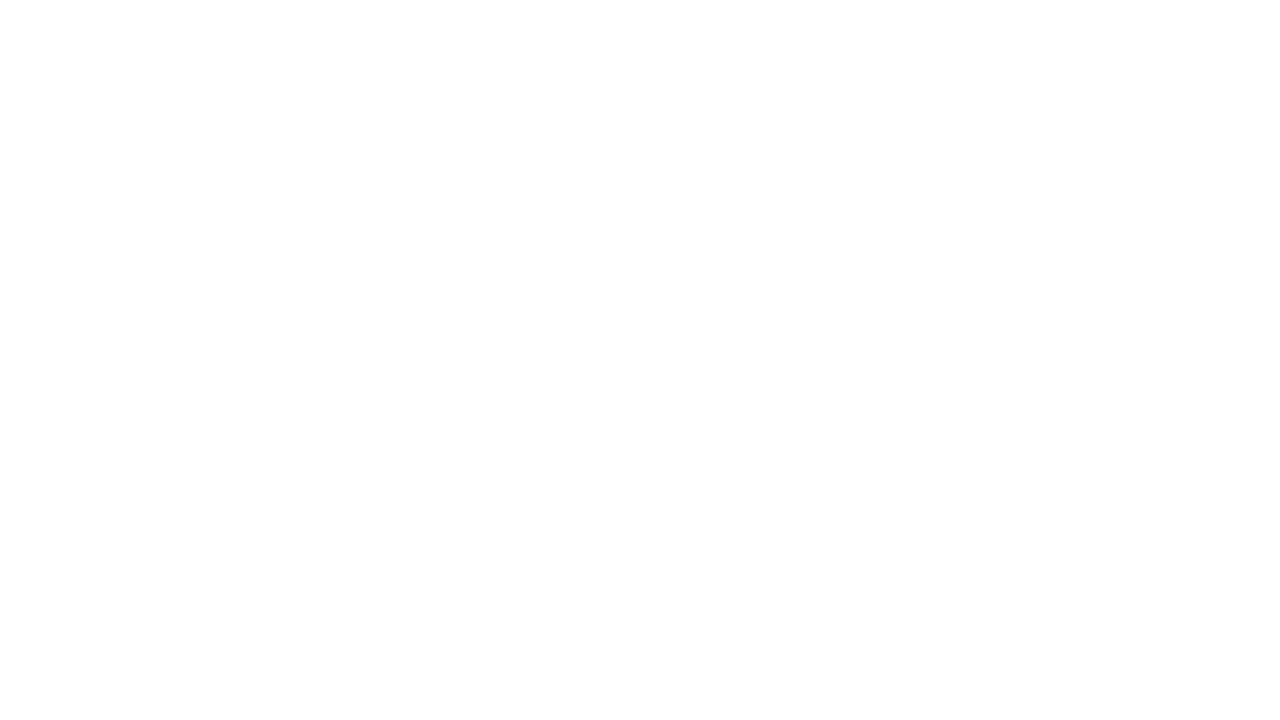